Tests closing a modal dialog by pressing Enter key on the OK button

Starting URL: https://testpages.eviltester.com/styled/alerts/fake-alert-test.html

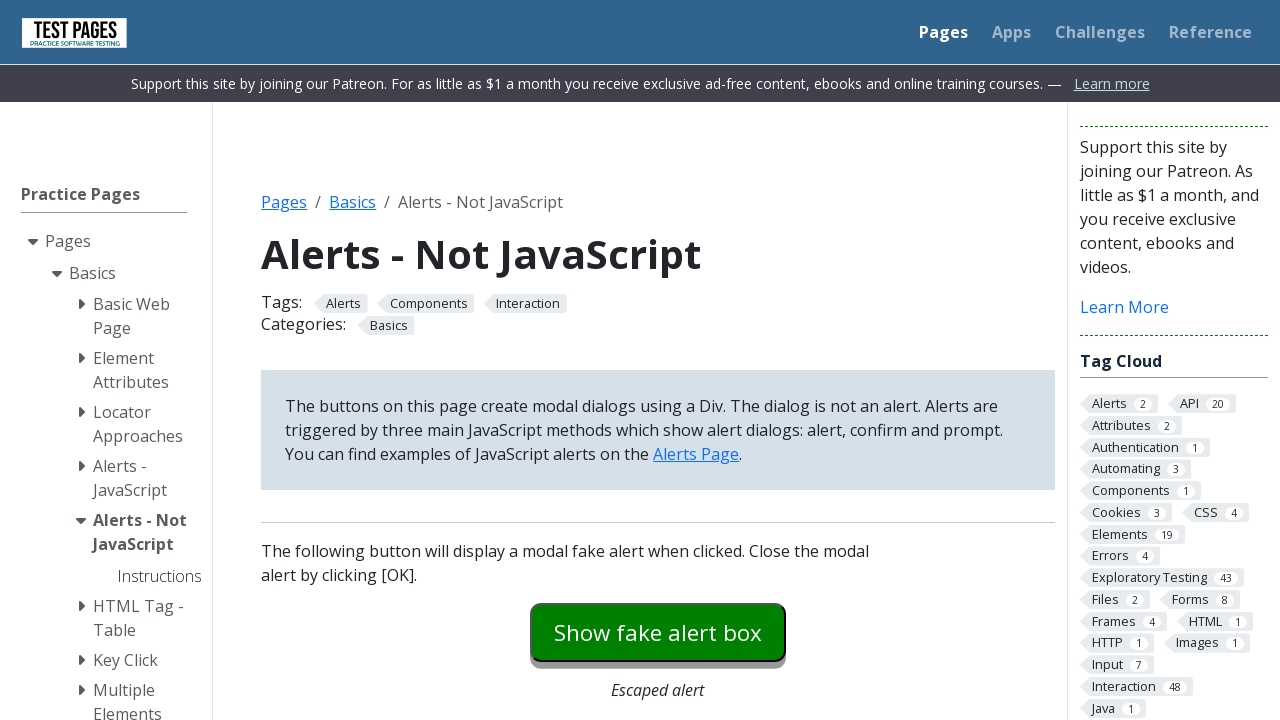

Clicked modal dialog button to open the fake alert at (658, 360) on #modaldialog
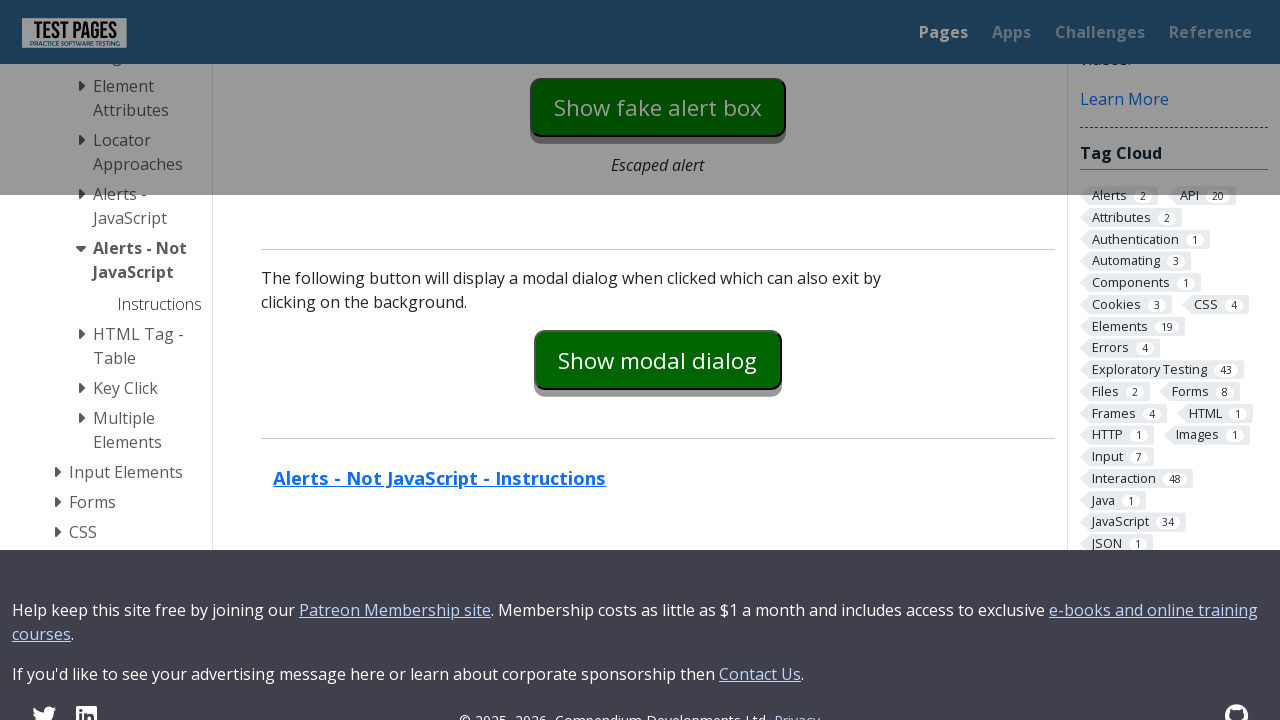

Pressed Enter key on OK button to close the modal dialog on #dialog-ok
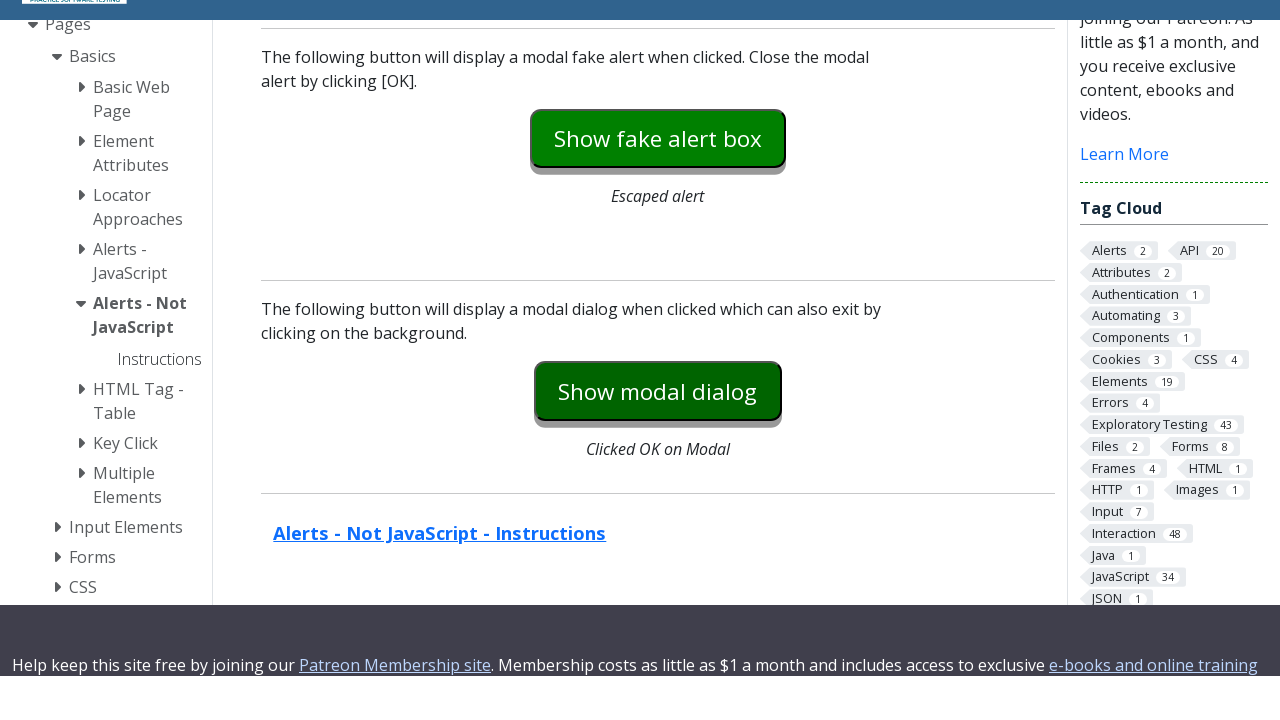

Verified that the modal dialog is hidden
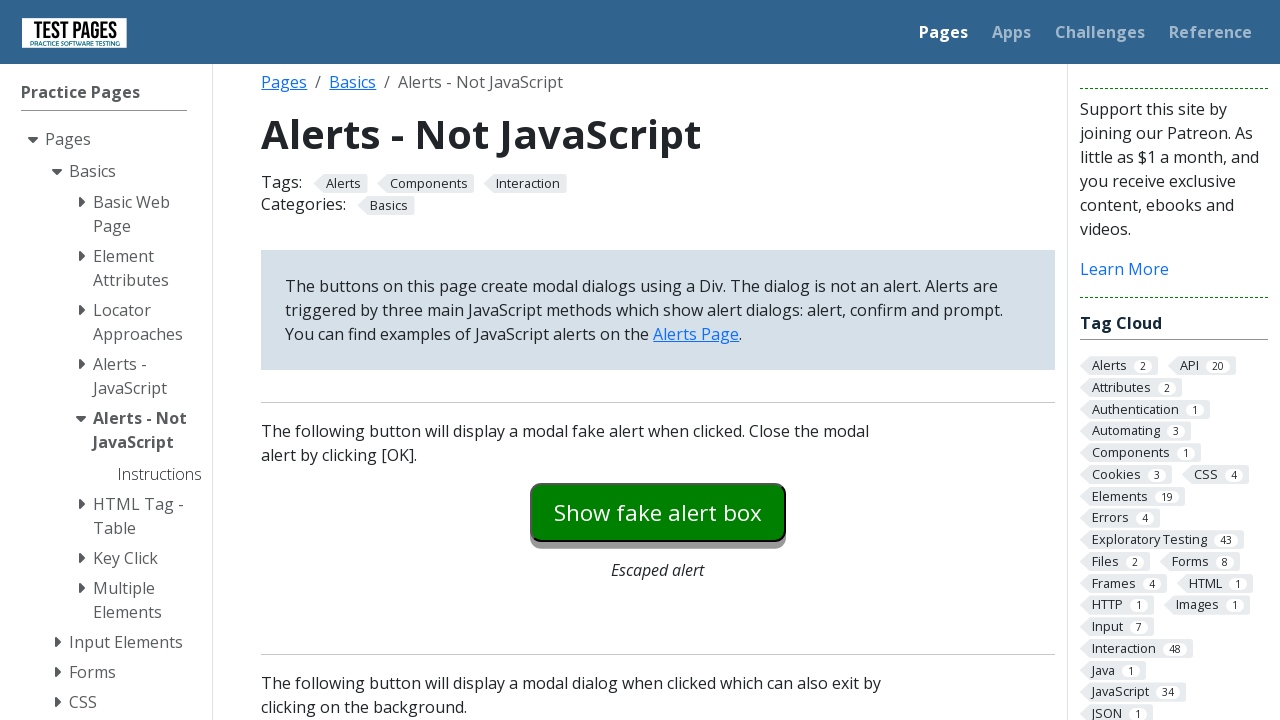

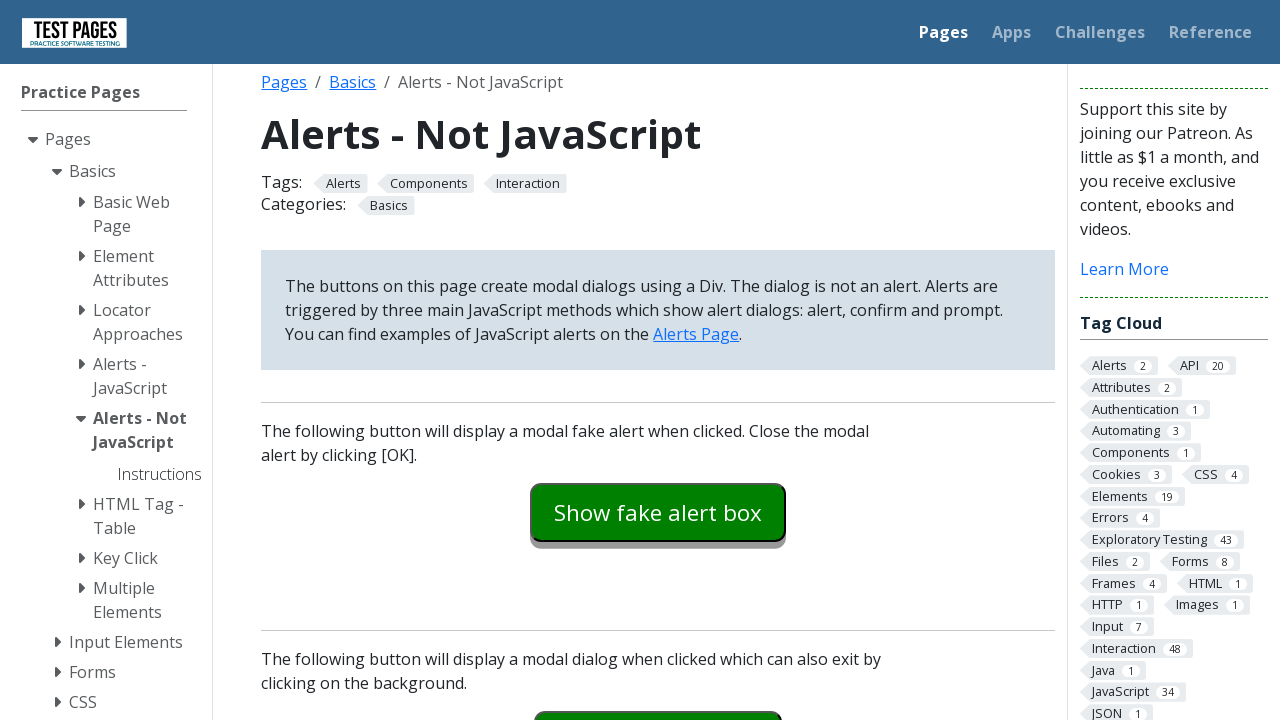